Tests checkbox functionality by iterating through all checkboxes, clicking each one to verify it becomes selected, then clicking again to deselect, and finally selecting a specific checkbox to verify its state.

Starting URL: https://kristinek.github.io/site/examples/actions

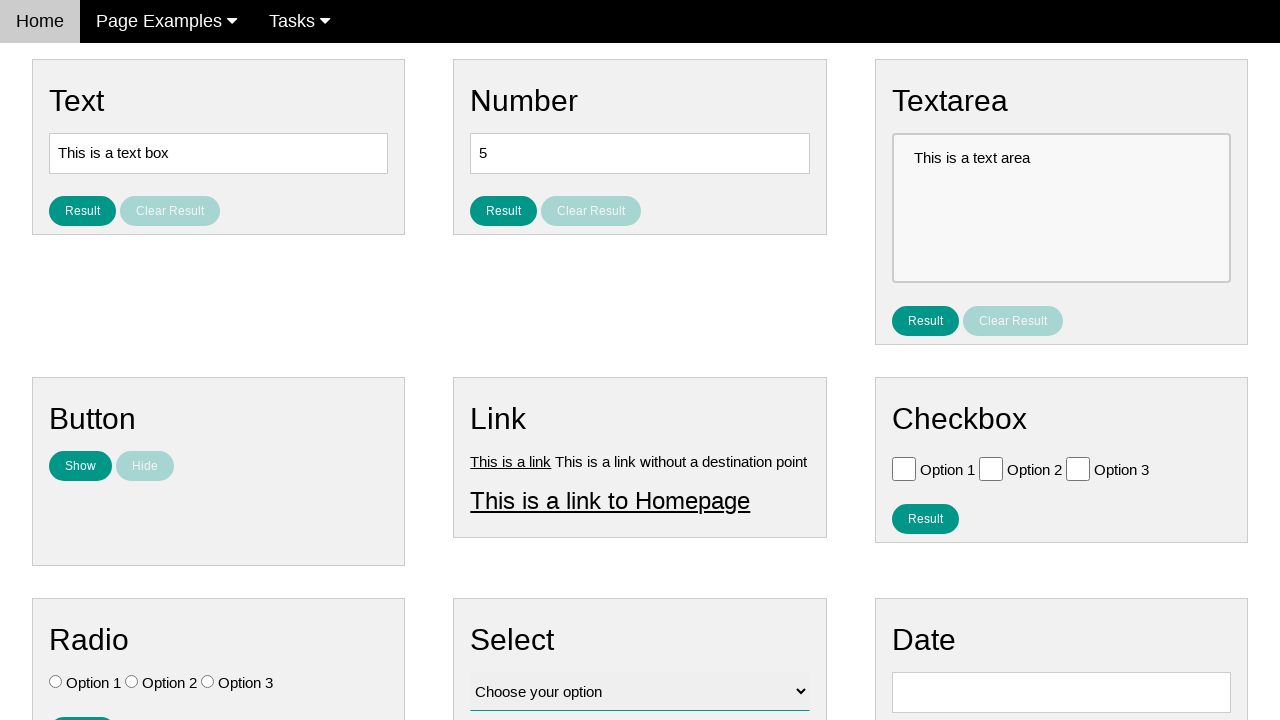

Navigated to checkbox actions example page
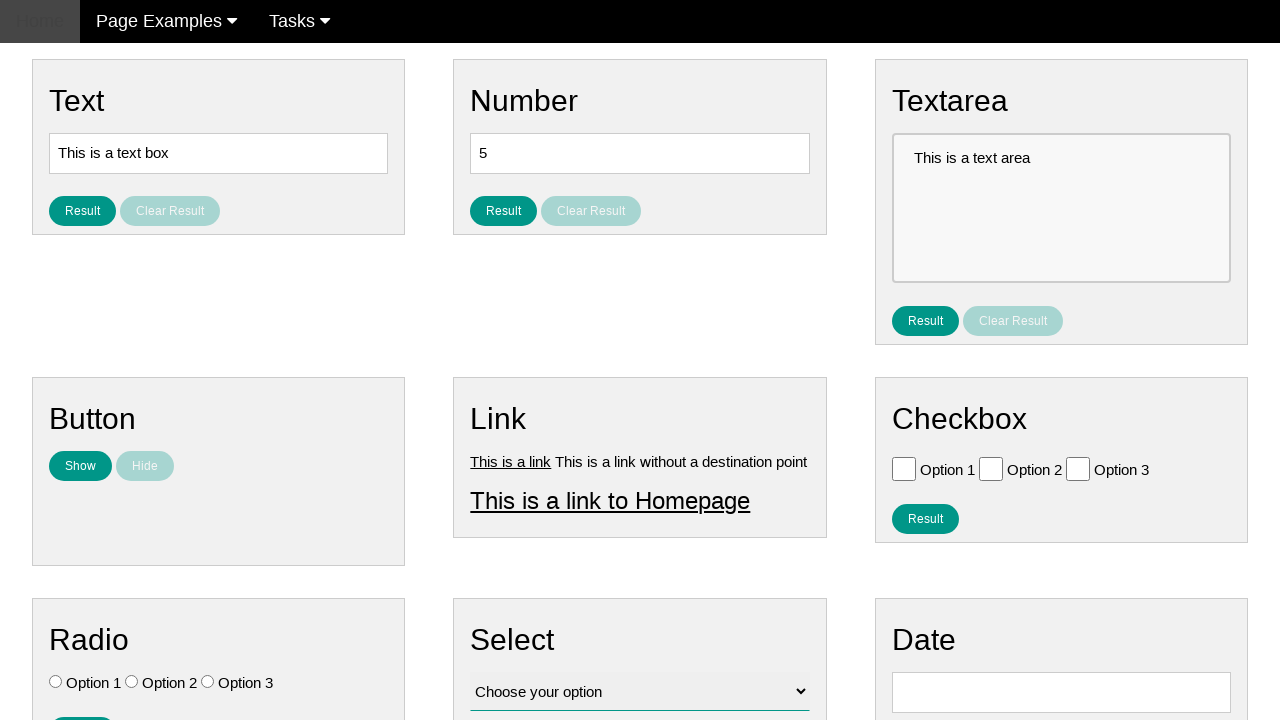

Located all checkboxes on the page
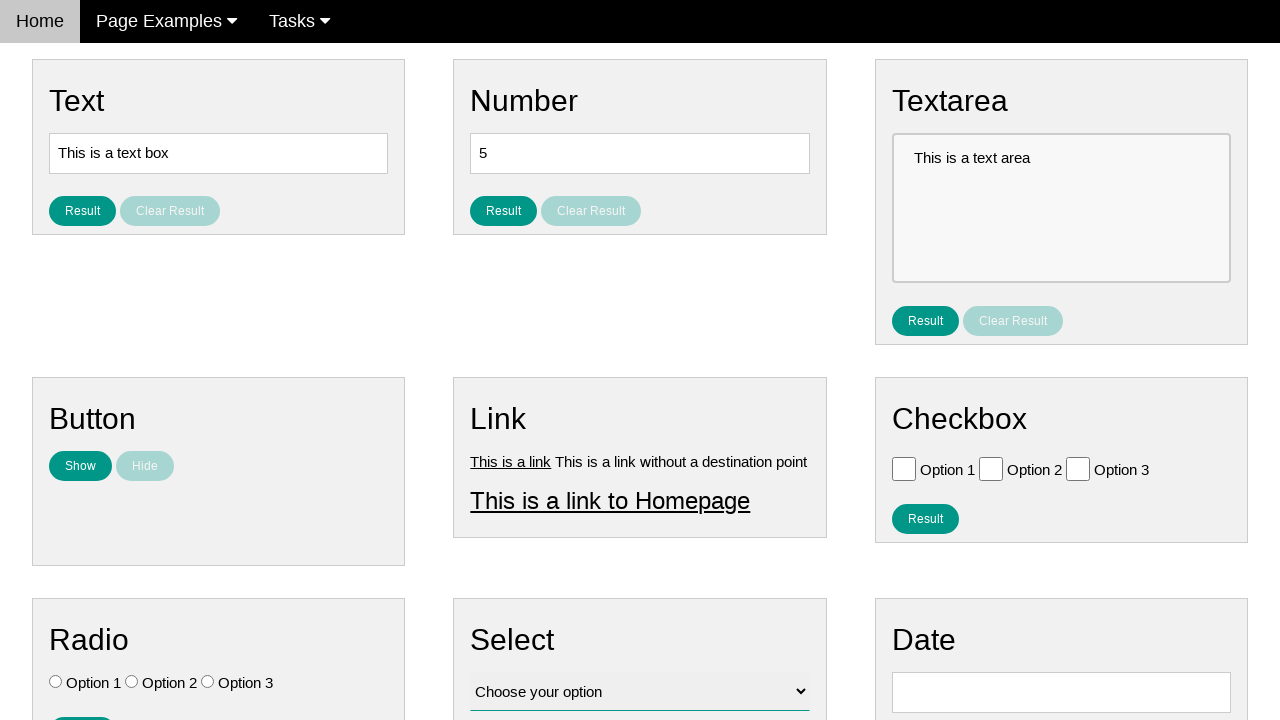

Found 3 checkboxes
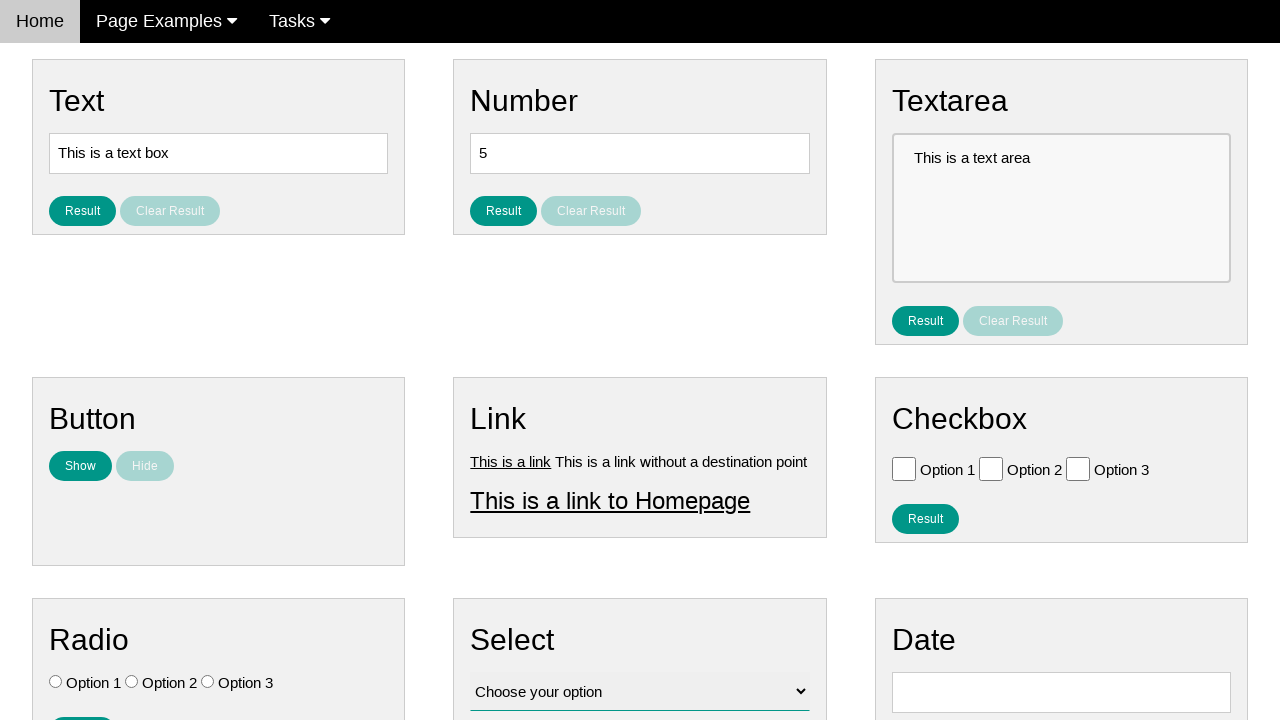

Clicked checkbox 1 to select it at (904, 468) on input.w3-check[type='checkbox'] >> nth=0
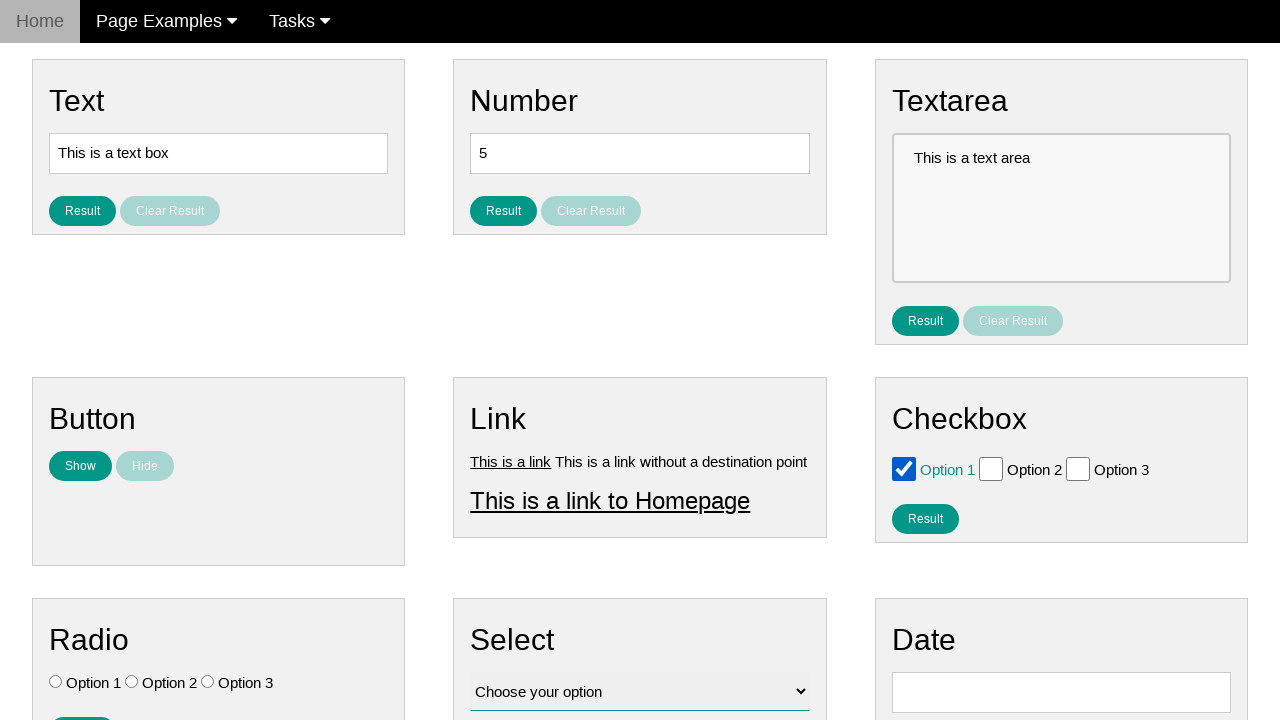

Clicked checkbox 1 again to deselect it at (904, 468) on input.w3-check[type='checkbox'] >> nth=0
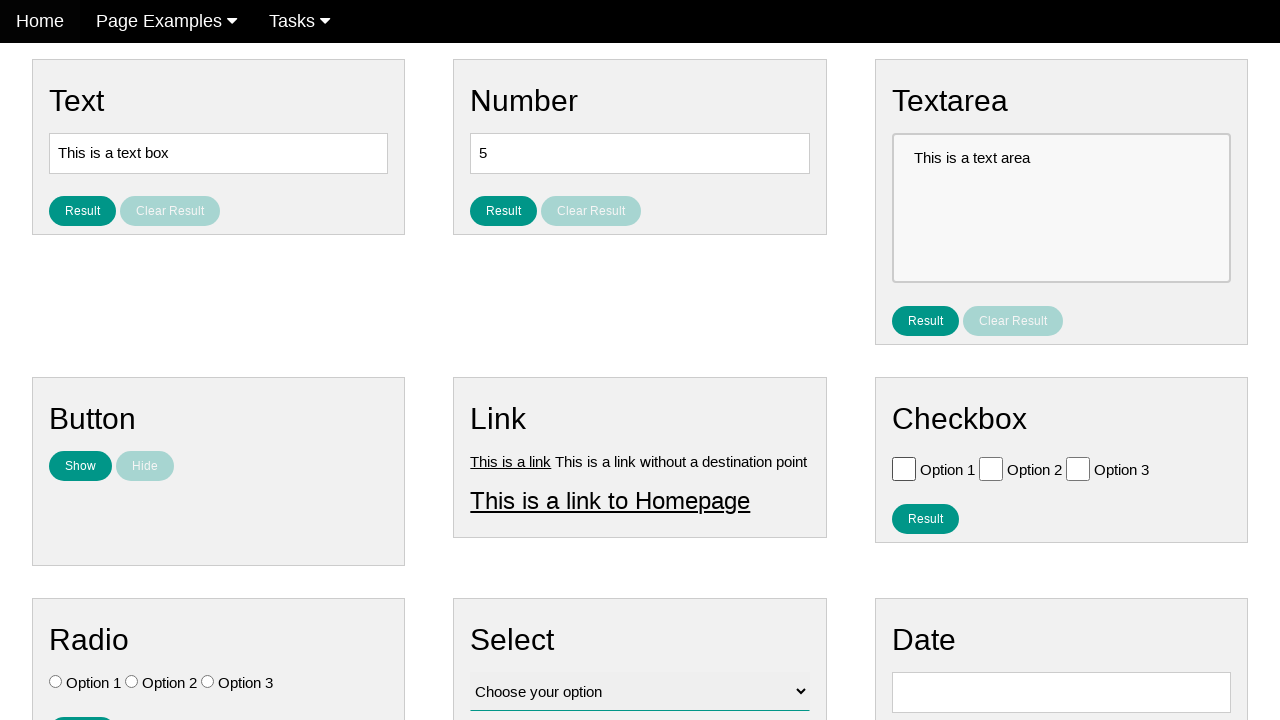

Clicked checkbox 2 to select it at (991, 468) on input.w3-check[type='checkbox'] >> nth=1
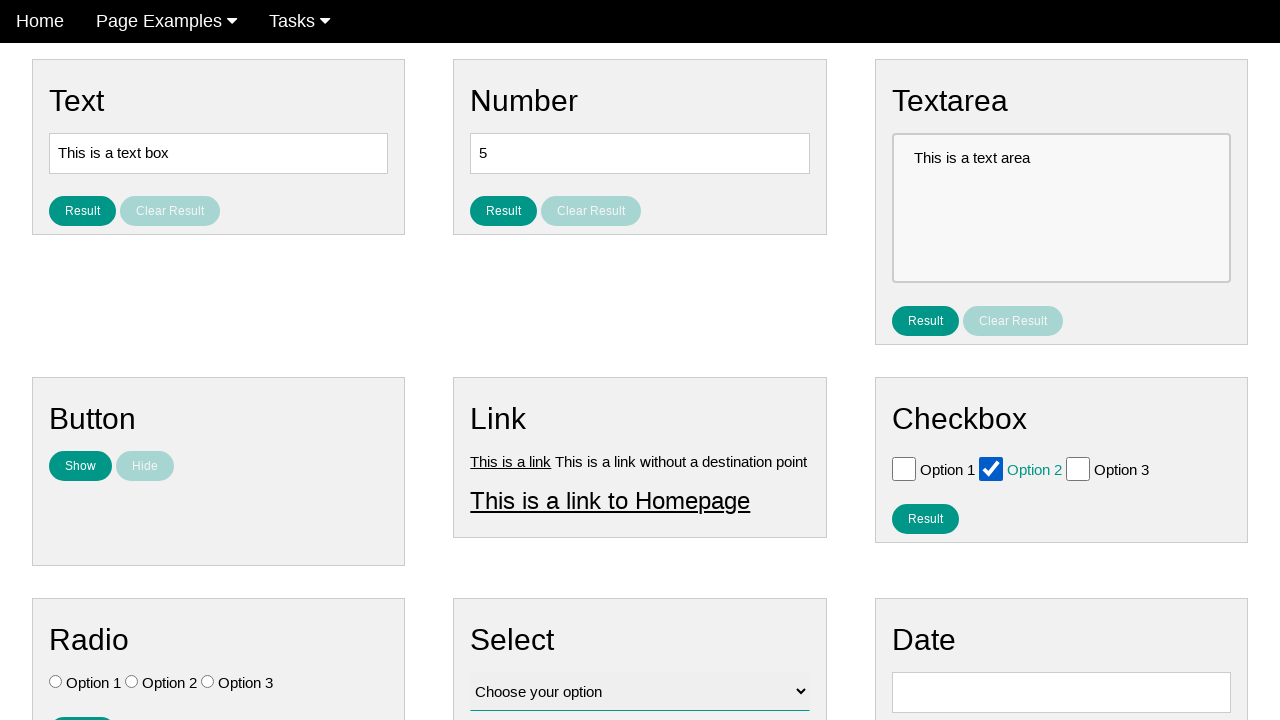

Clicked checkbox 2 again to deselect it at (991, 468) on input.w3-check[type='checkbox'] >> nth=1
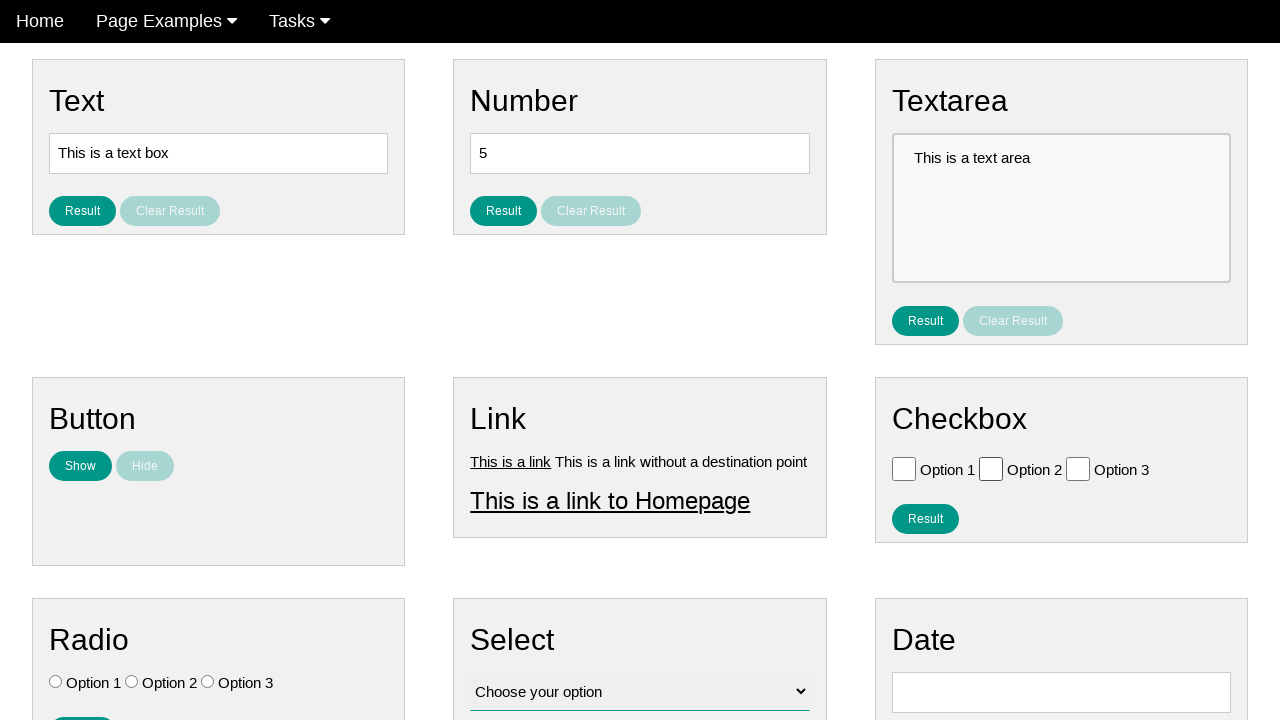

Clicked checkbox 3 to select it at (1078, 468) on input.w3-check[type='checkbox'] >> nth=2
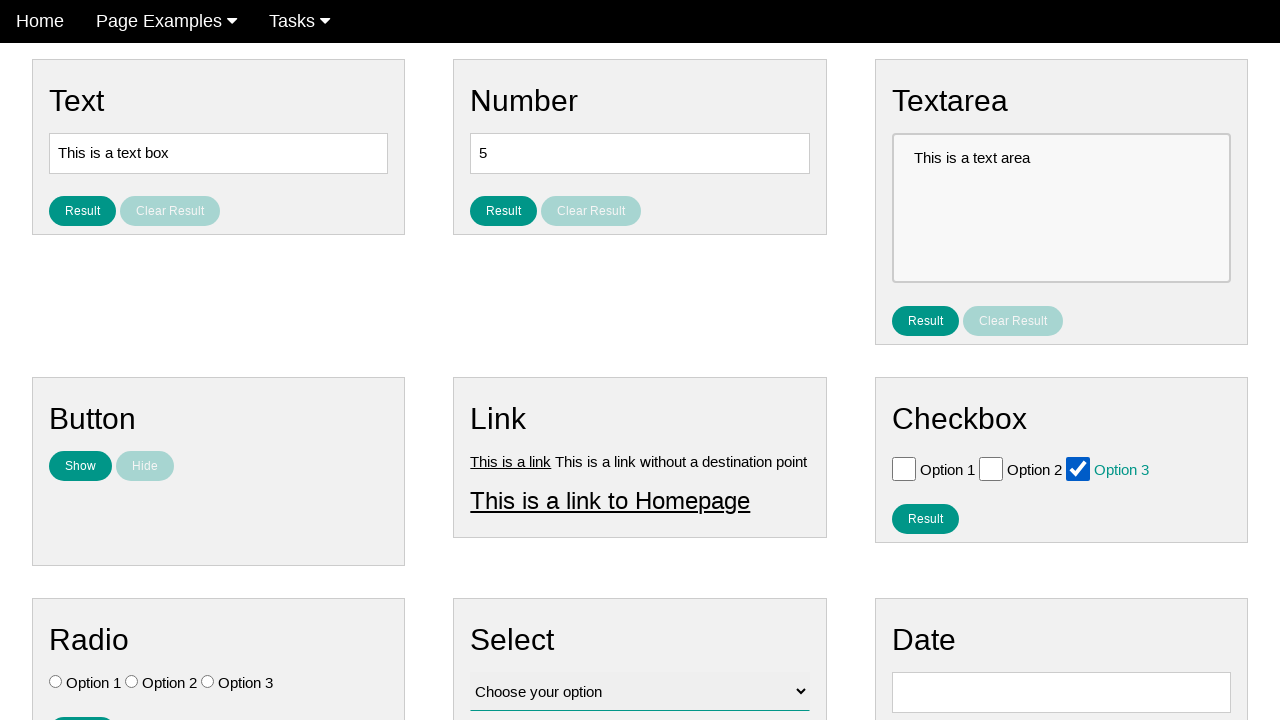

Clicked checkbox 3 again to deselect it at (1078, 468) on input.w3-check[type='checkbox'] >> nth=2
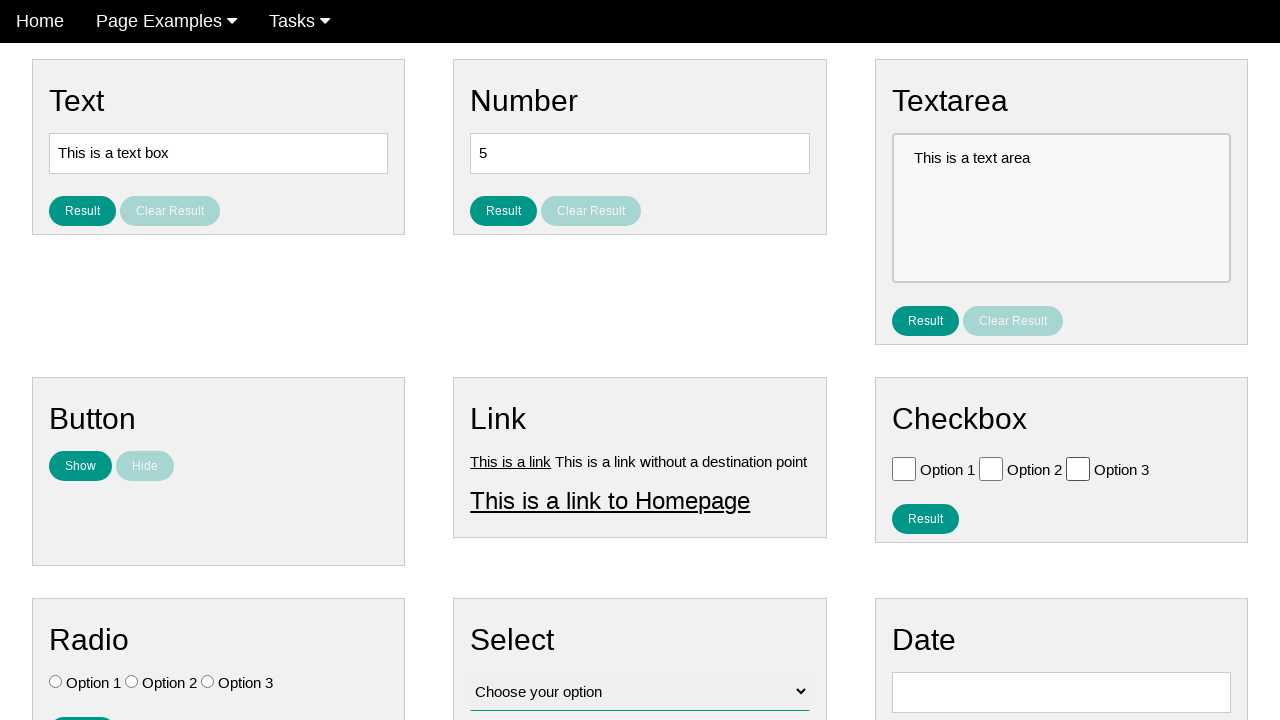

Clicked the third checkbox to select it at (1078, 468) on input.w3-check[type='checkbox'] >> nth=2
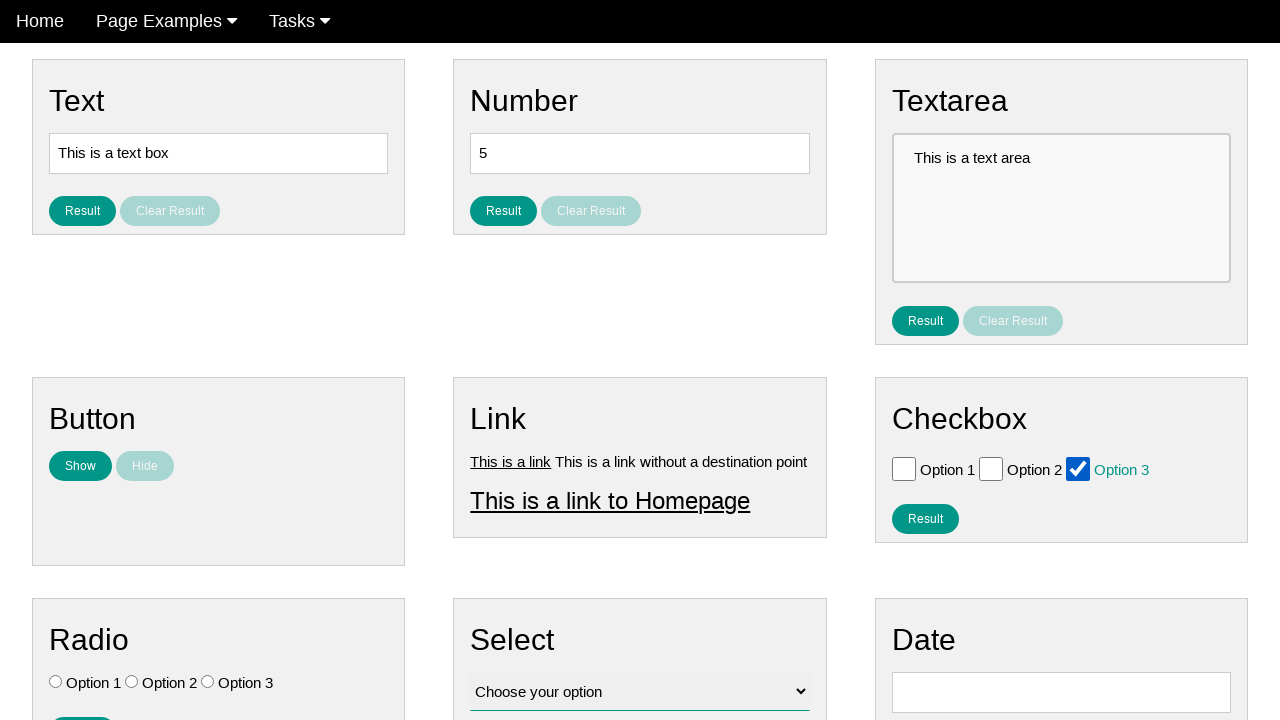

Verified that Option 3 checkbox is selected
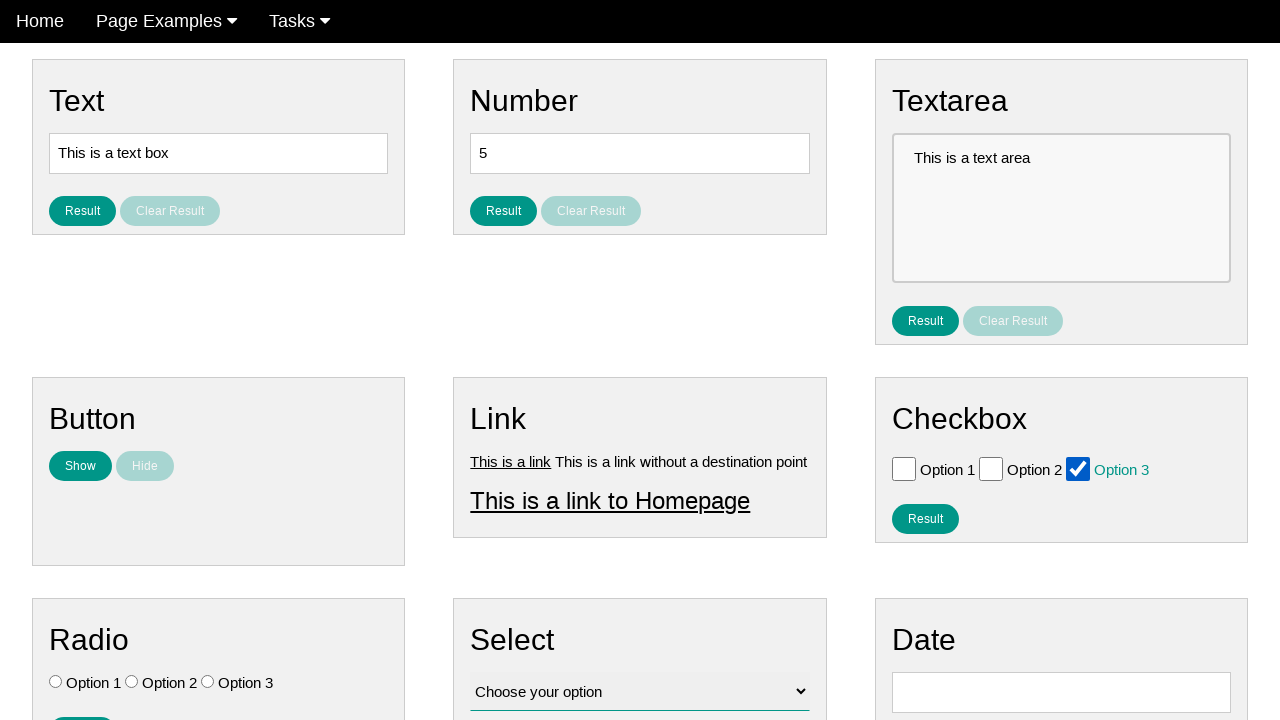

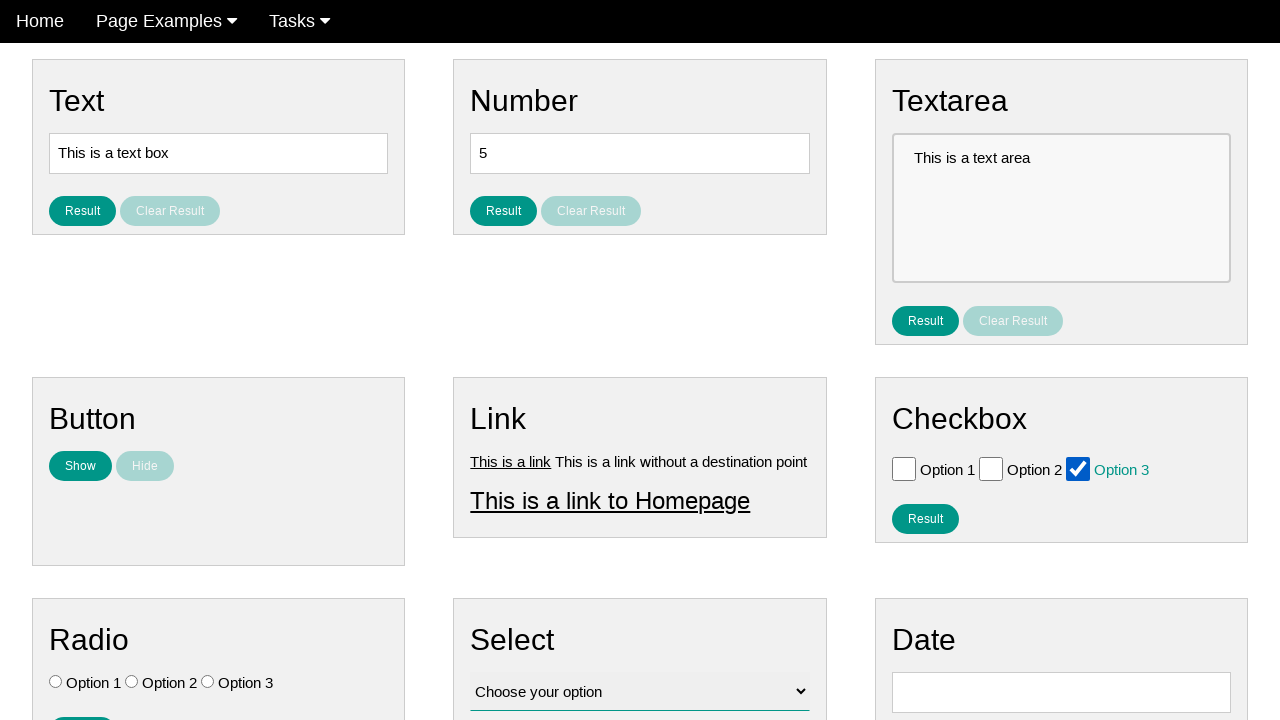